Tests various web element interactions including filling a text box, clearing it, clicking a checkbox, and toggling visibility of a text field using hide/show buttons on a practice automation page.

Starting URL: https://rahulshettyacademy.com/AutomationPractice/

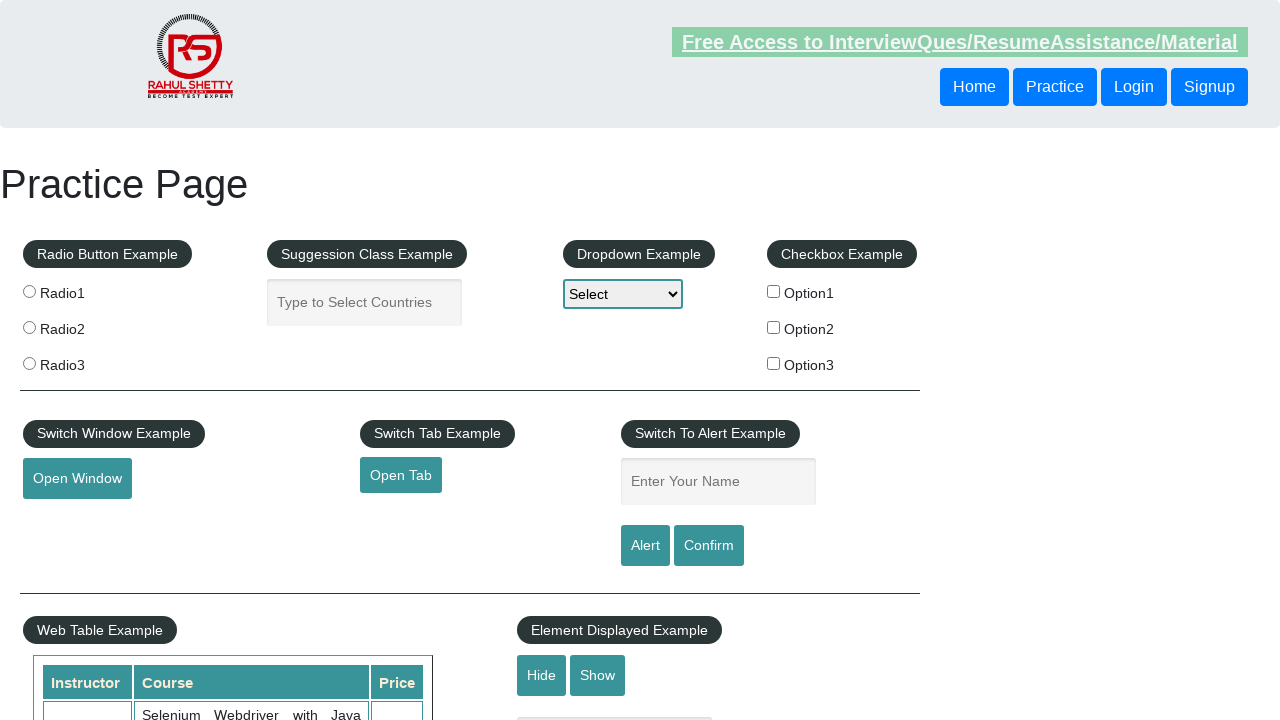

Filled autocomplete text box with 'Hello World' on #autocomplete
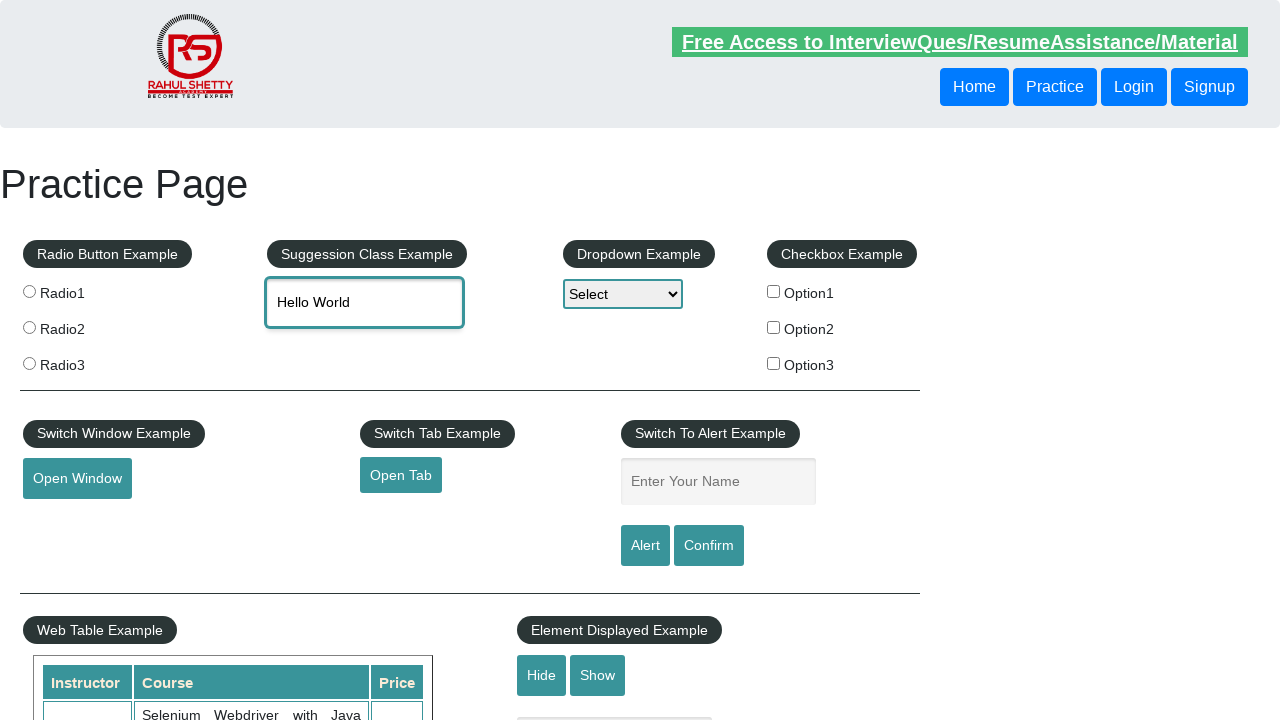

Waited 2 seconds for text input to settle
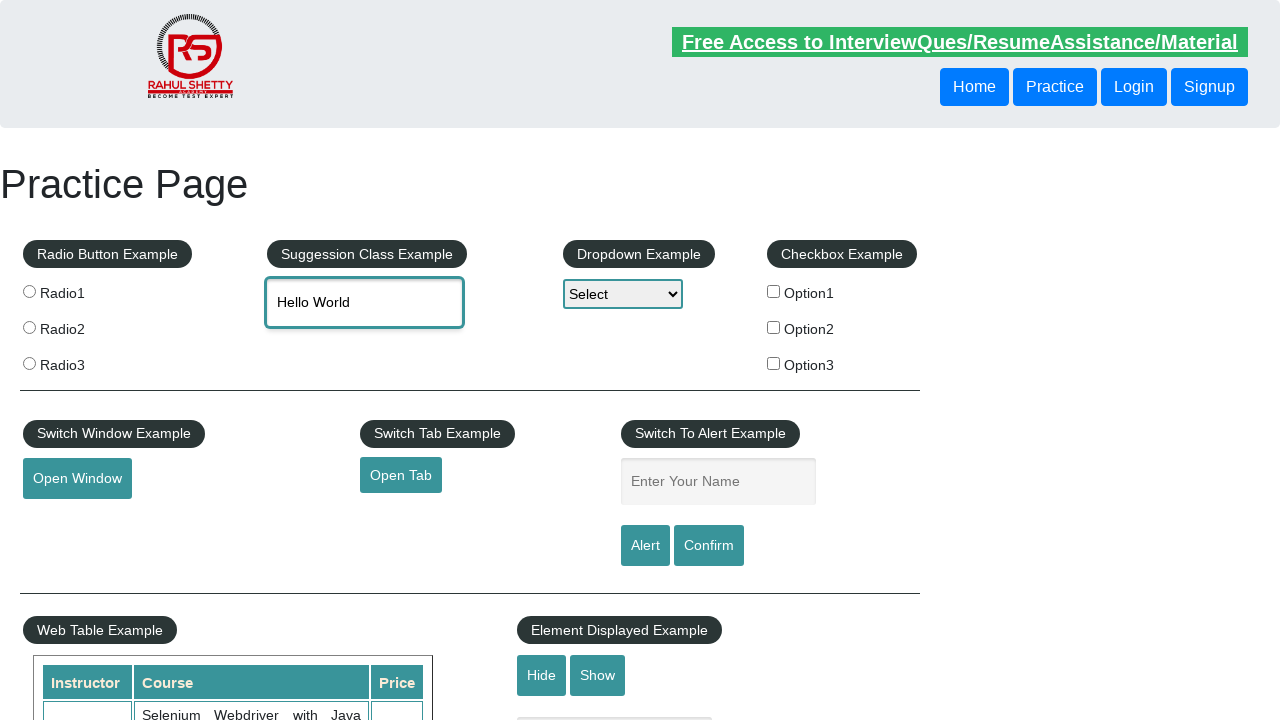

Cleared autocomplete text box on #autocomplete
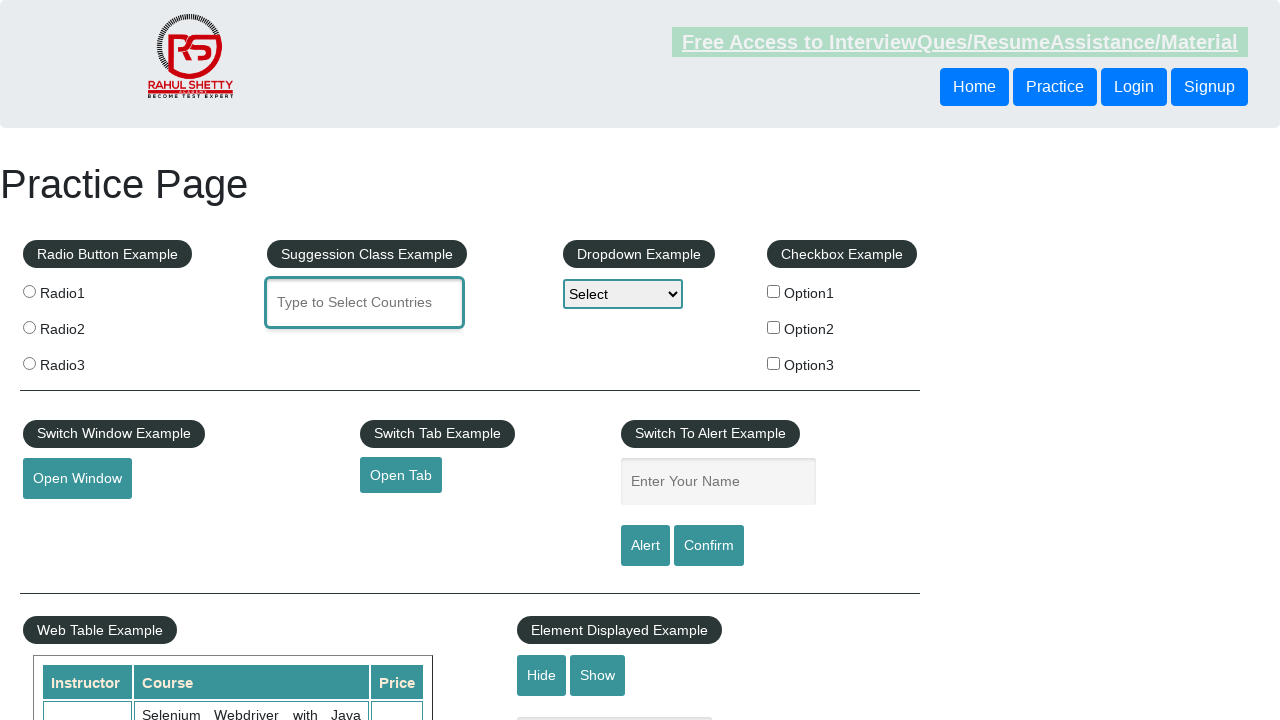

Waited 2 seconds for text box to clear
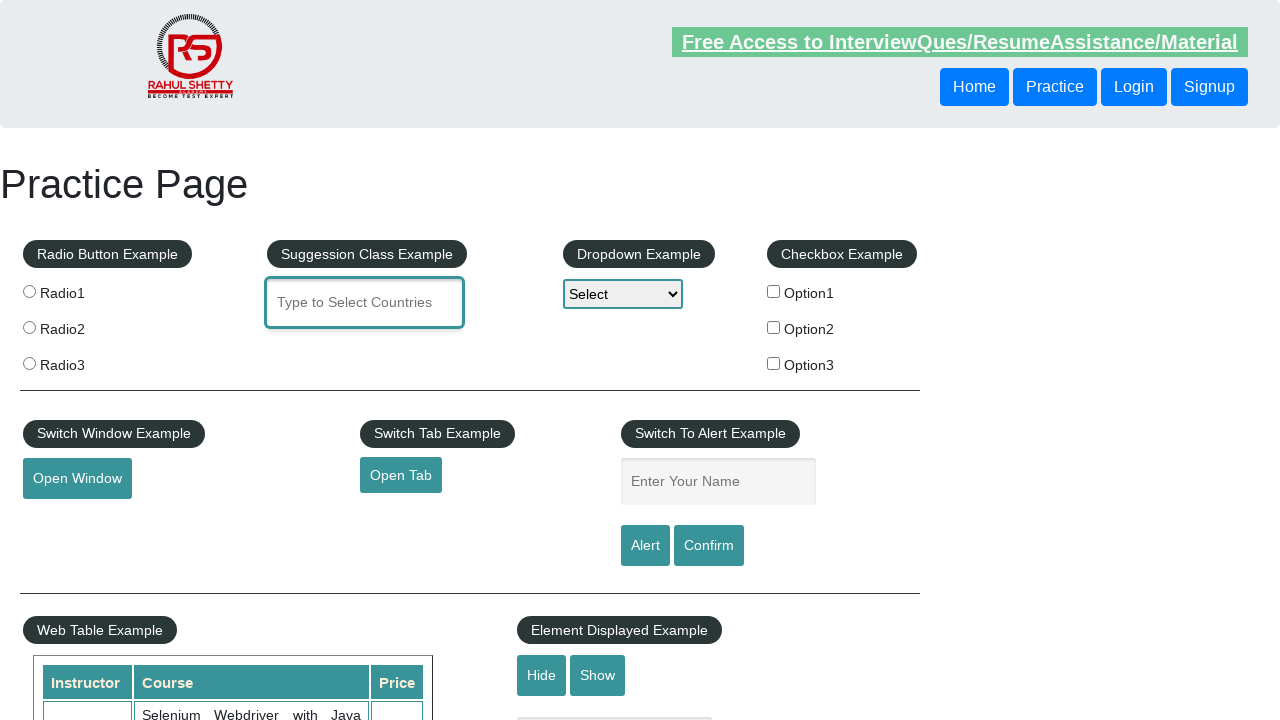

Clicked checkbox option 1 at (774, 291) on input#checkBoxOption1
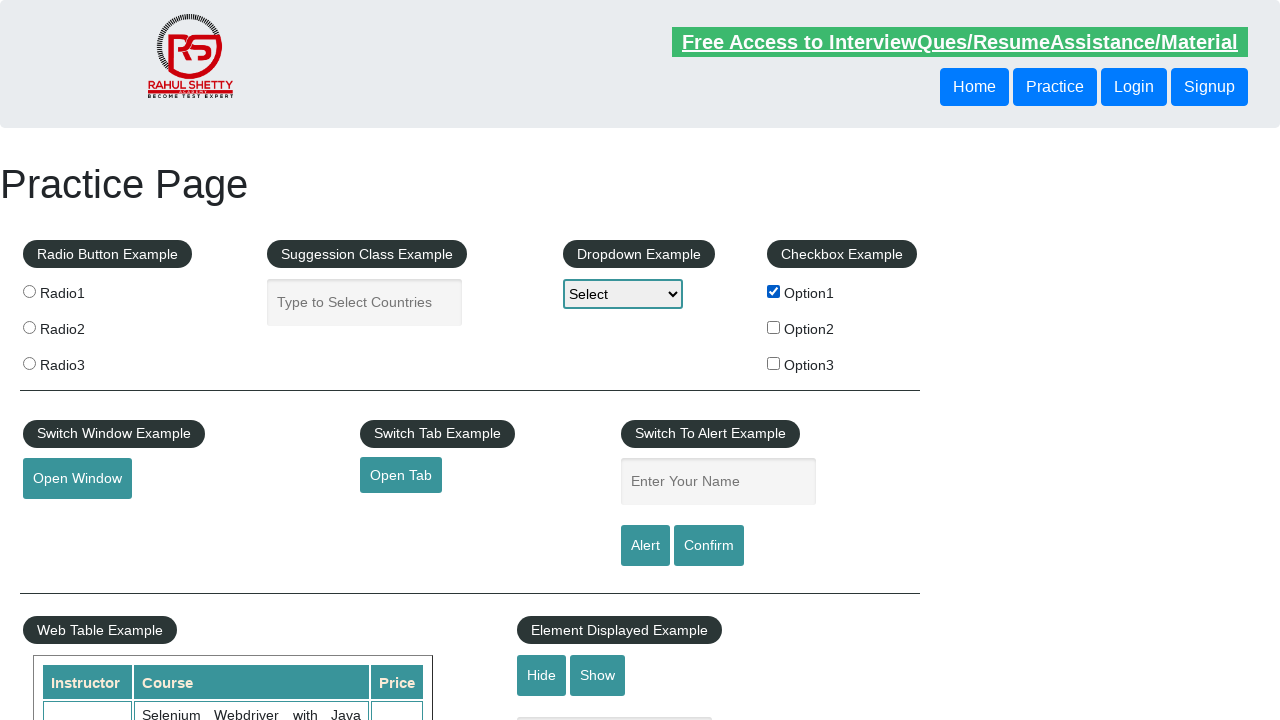

Waited 2 seconds after checkbox click
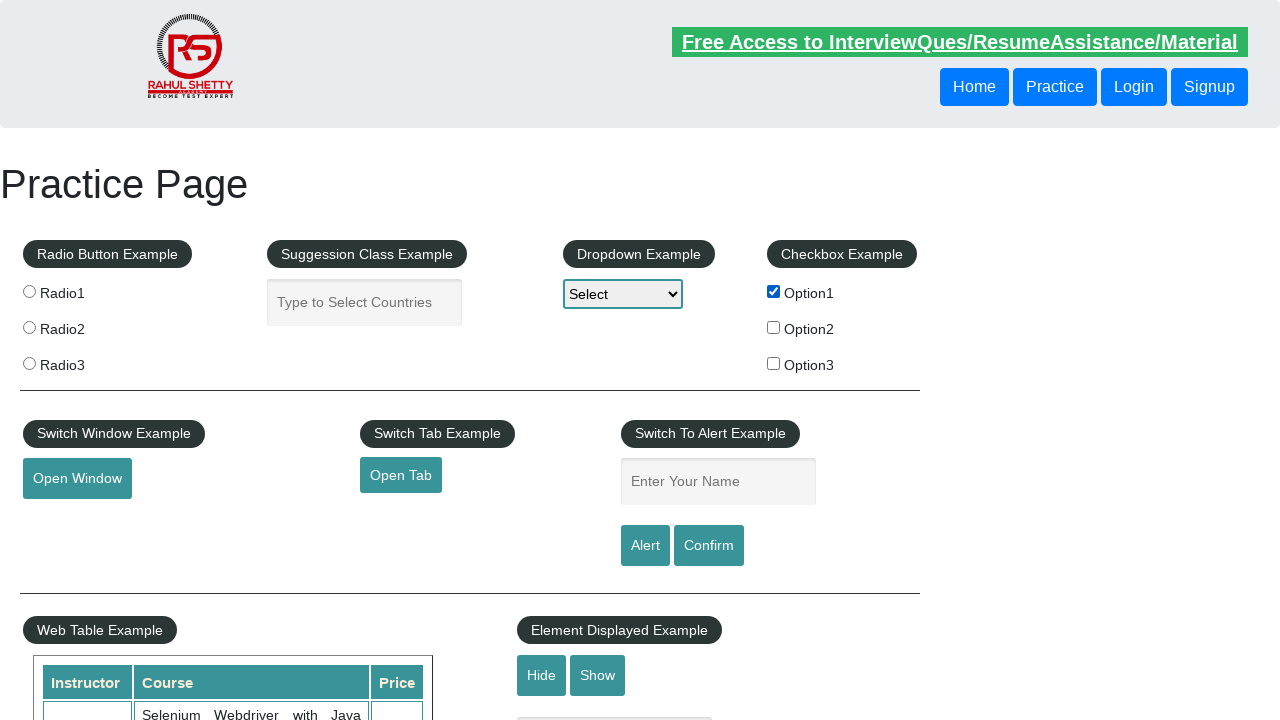

Filled displayed-text field with 'Before Send Text' on #displayed-text
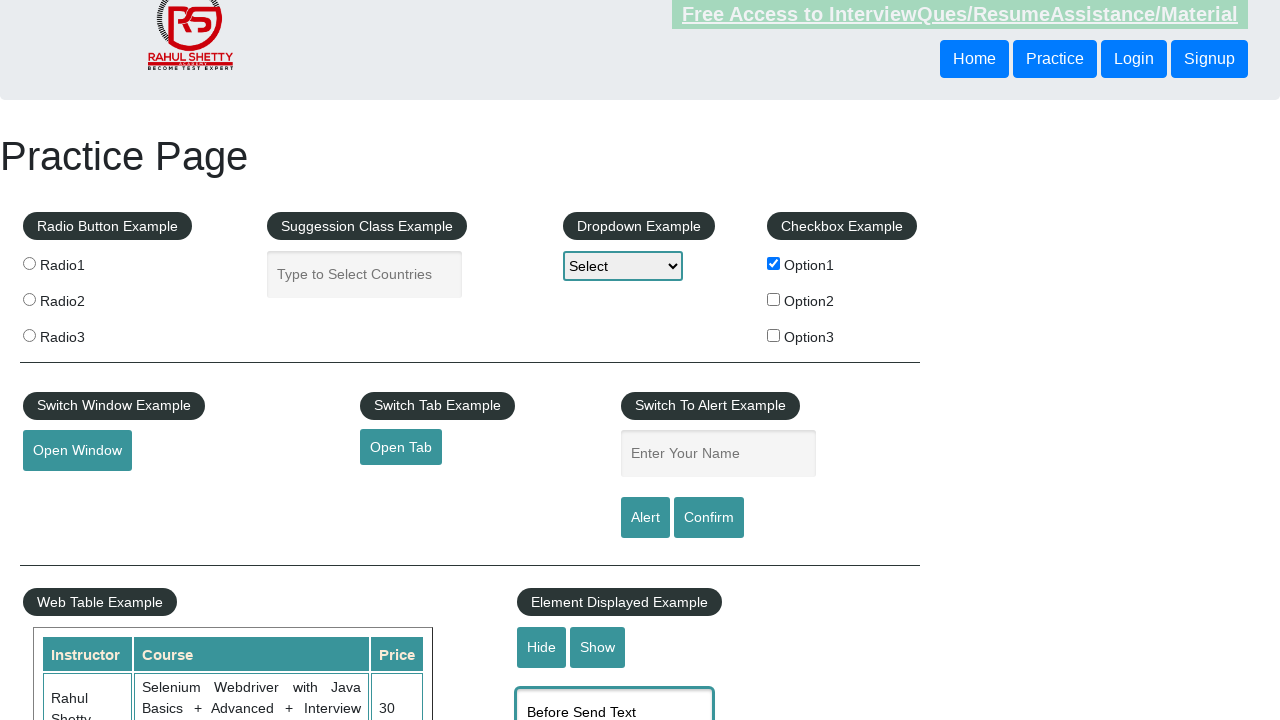

Waited 2 seconds after text field fill
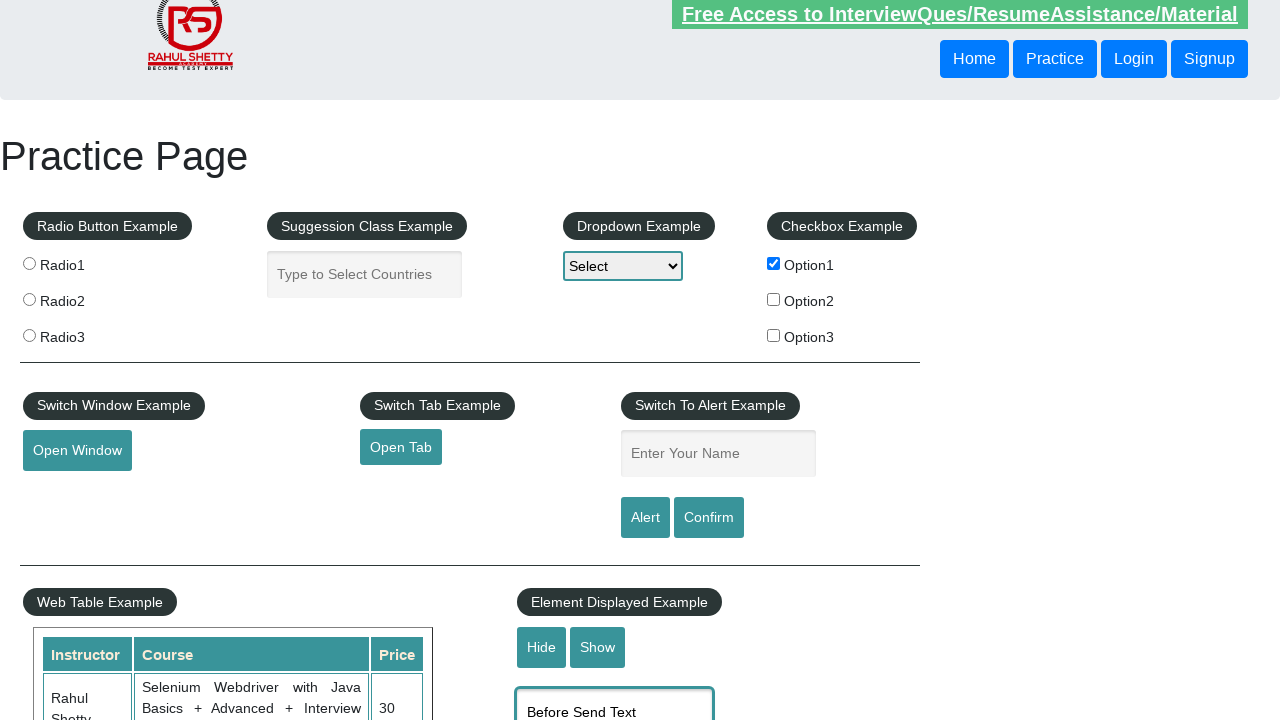

Clicked hide button to hide text box at (542, 647) on input#hide-textbox
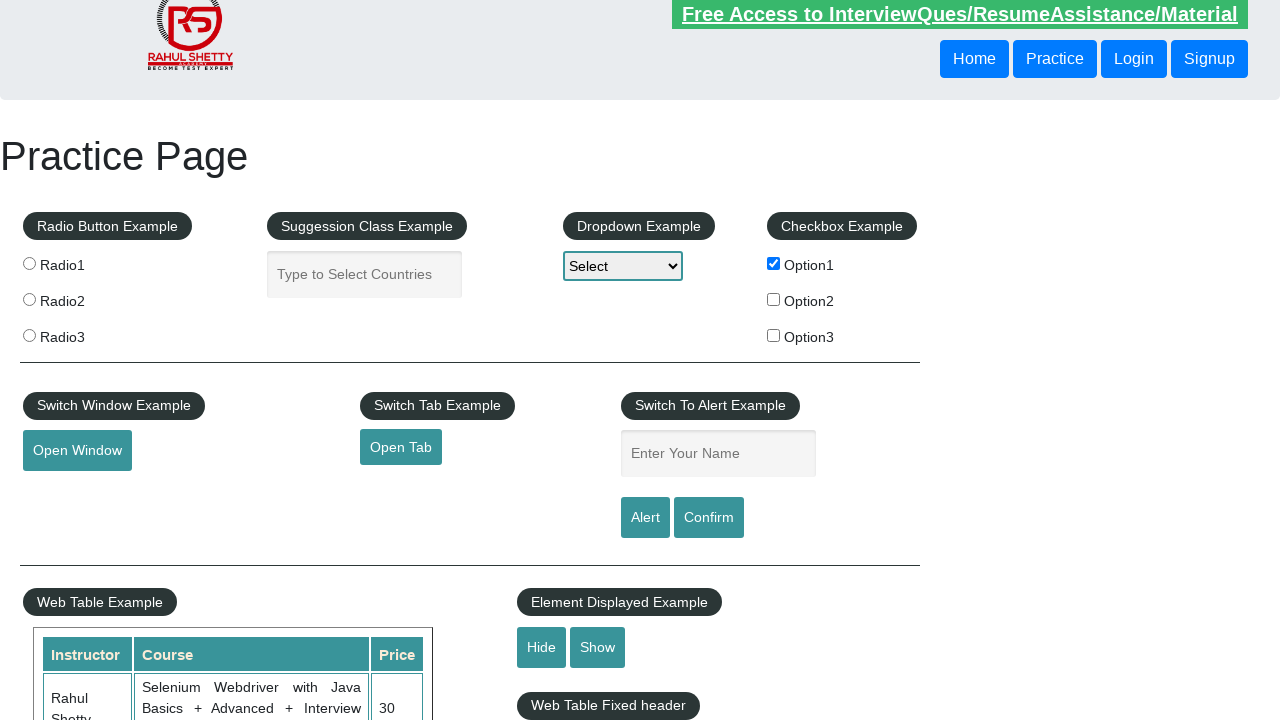

Waited 2 seconds for text box to hide
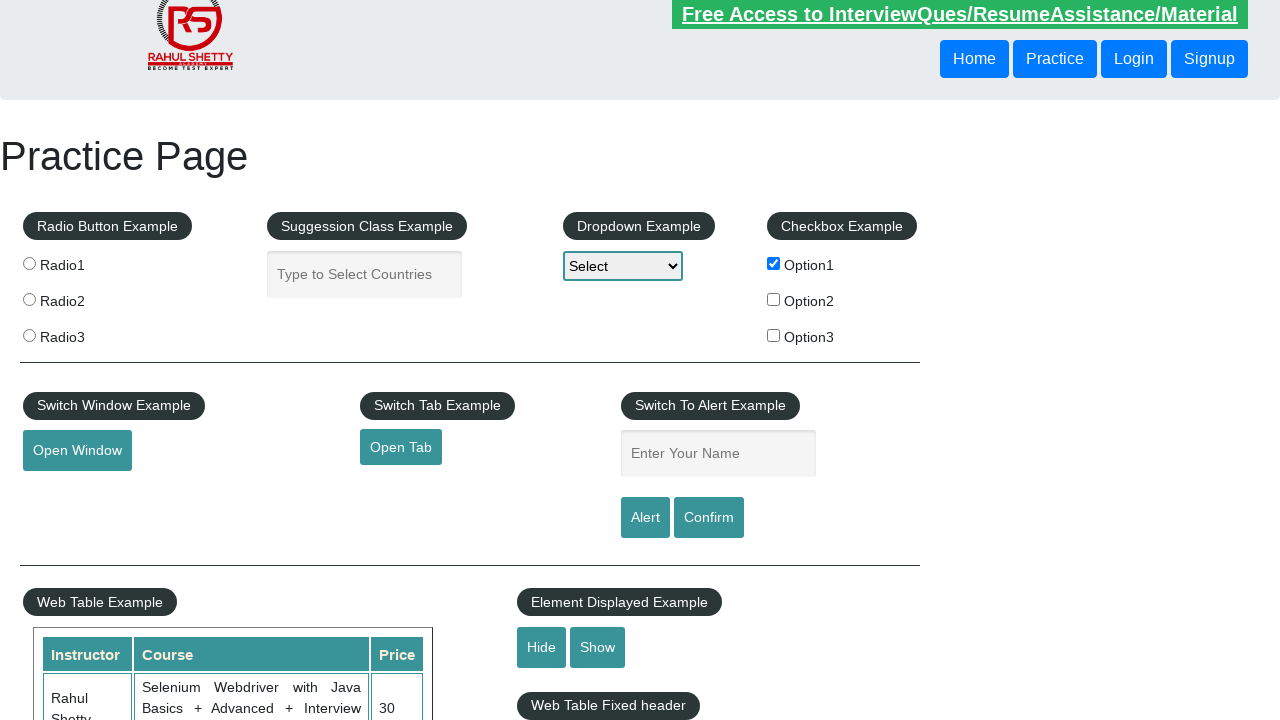

Clicked show button to display text box again at (598, 647) on input#show-textbox
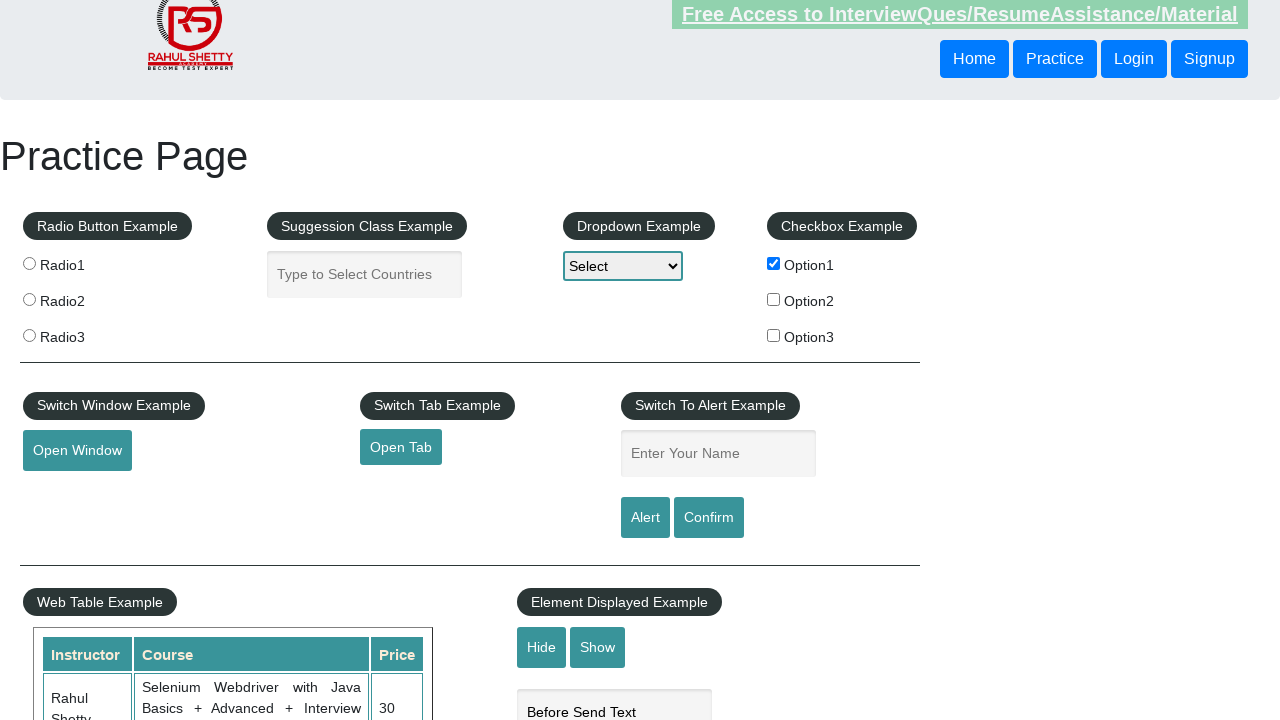

Waited 2 seconds for text box to show
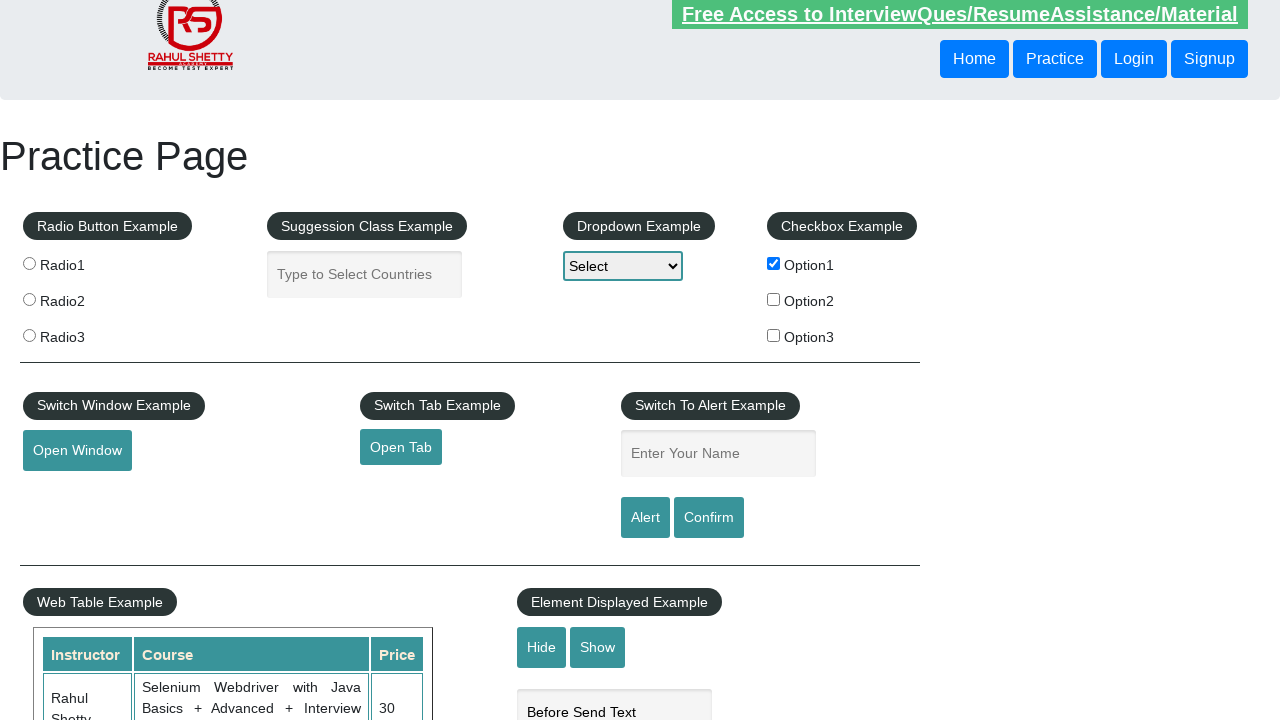

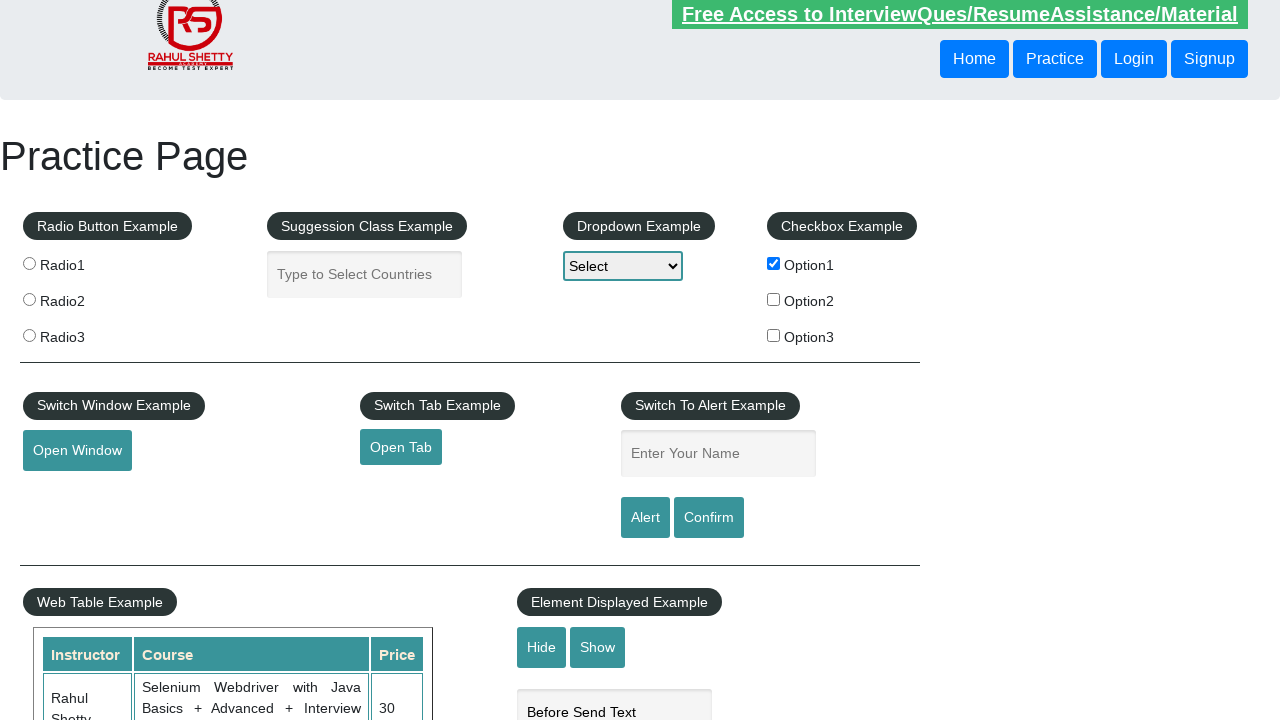